Tests browser navigation functions by navigating to Etsy, going back, forward, refreshing, then navigating to Tesla

Starting URL: https://www.etsy.com

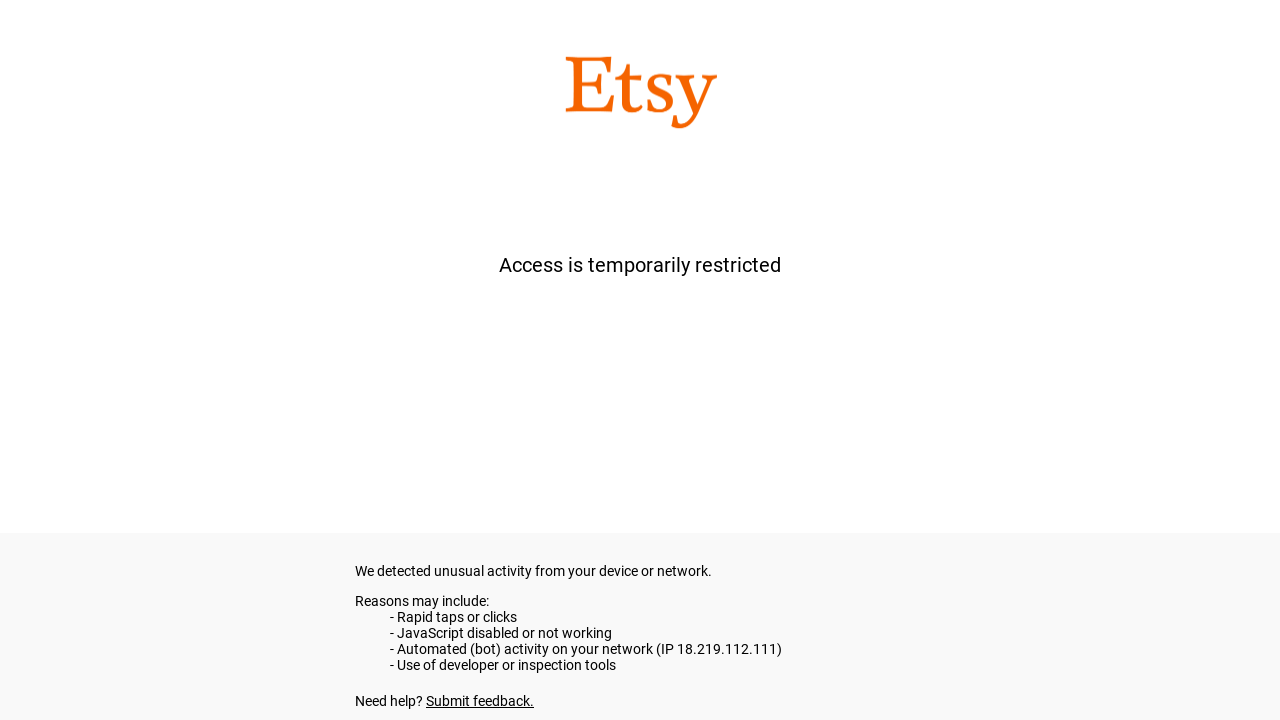

Navigated back from Etsy
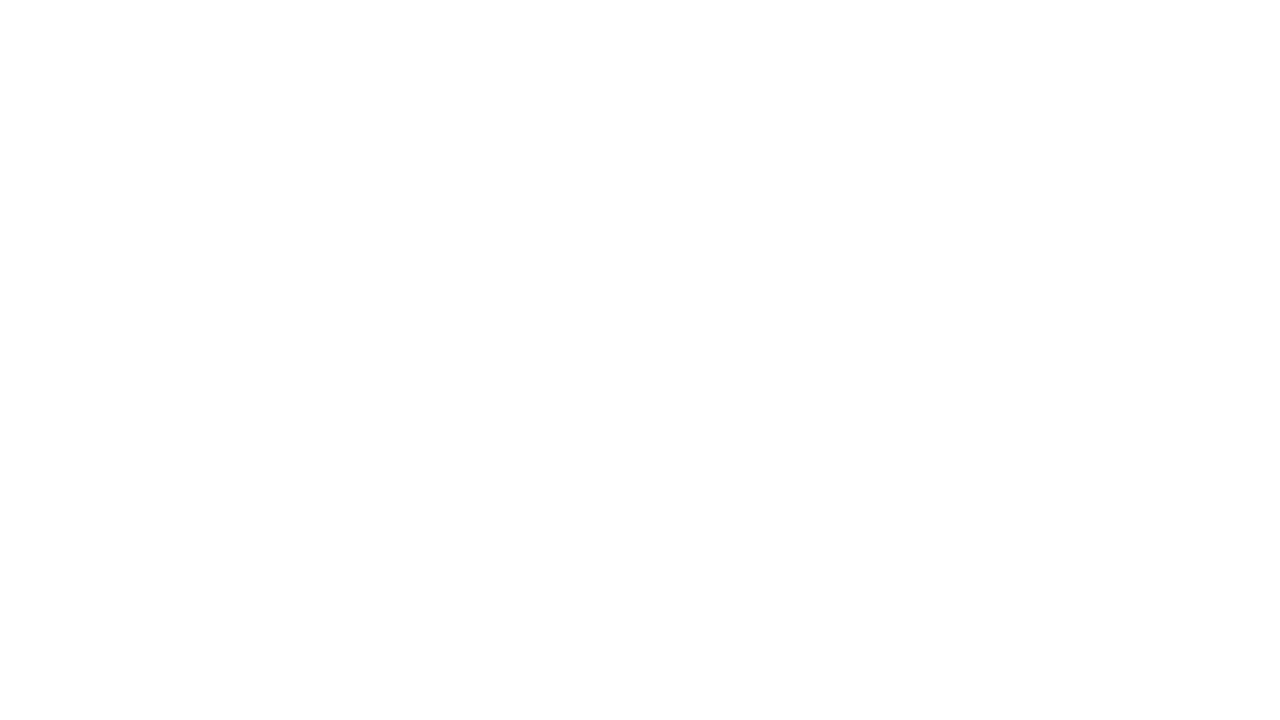

Navigated forward to return to Etsy
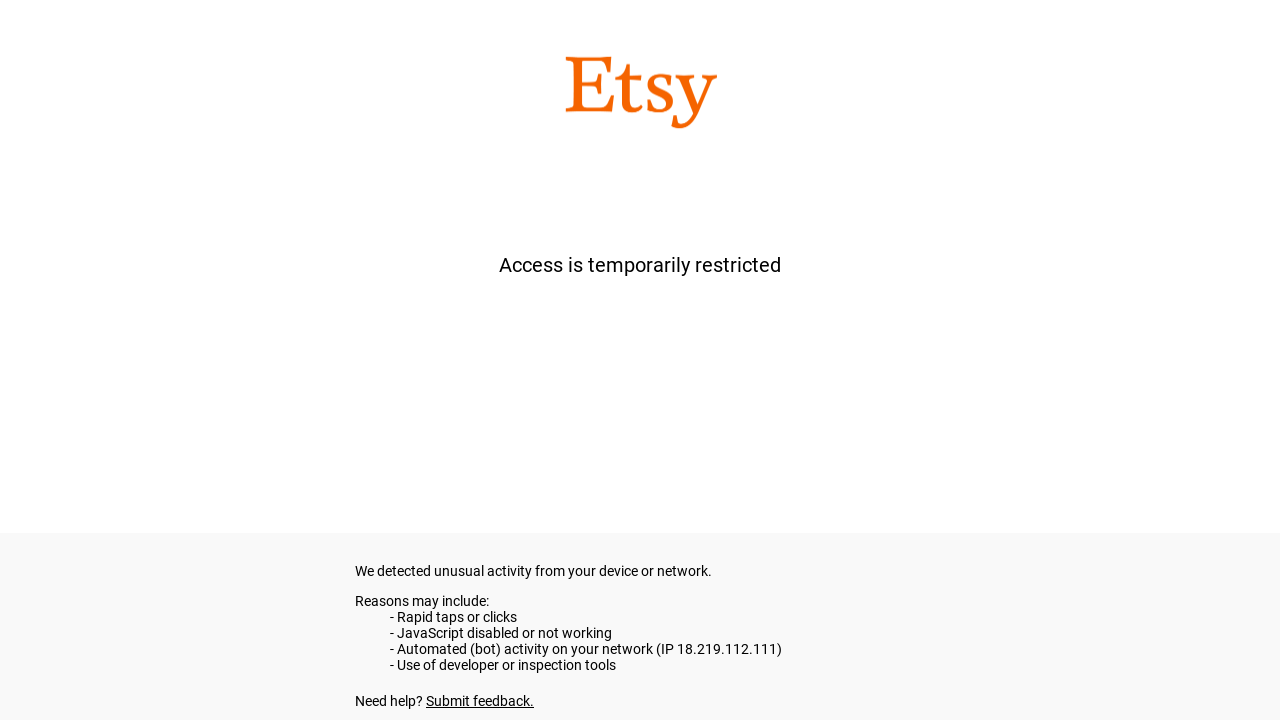

Refreshed the Etsy page
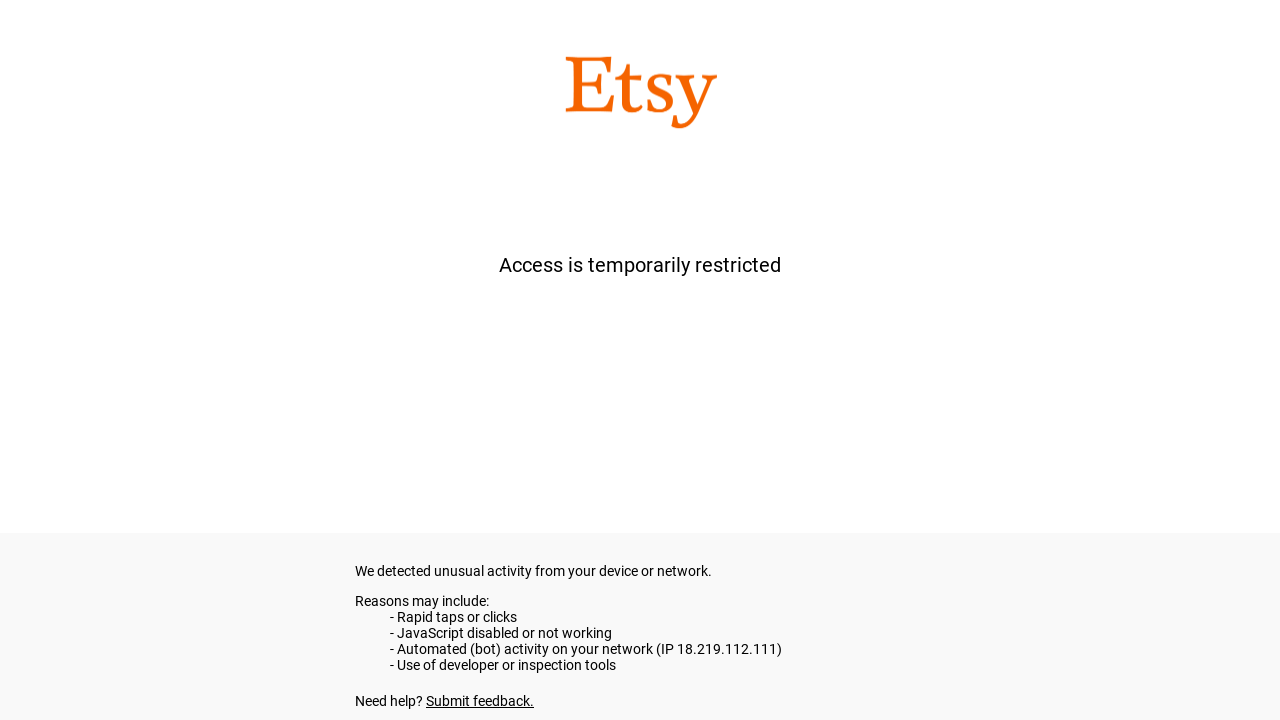

Retrieved Etsy page title: etsy.com
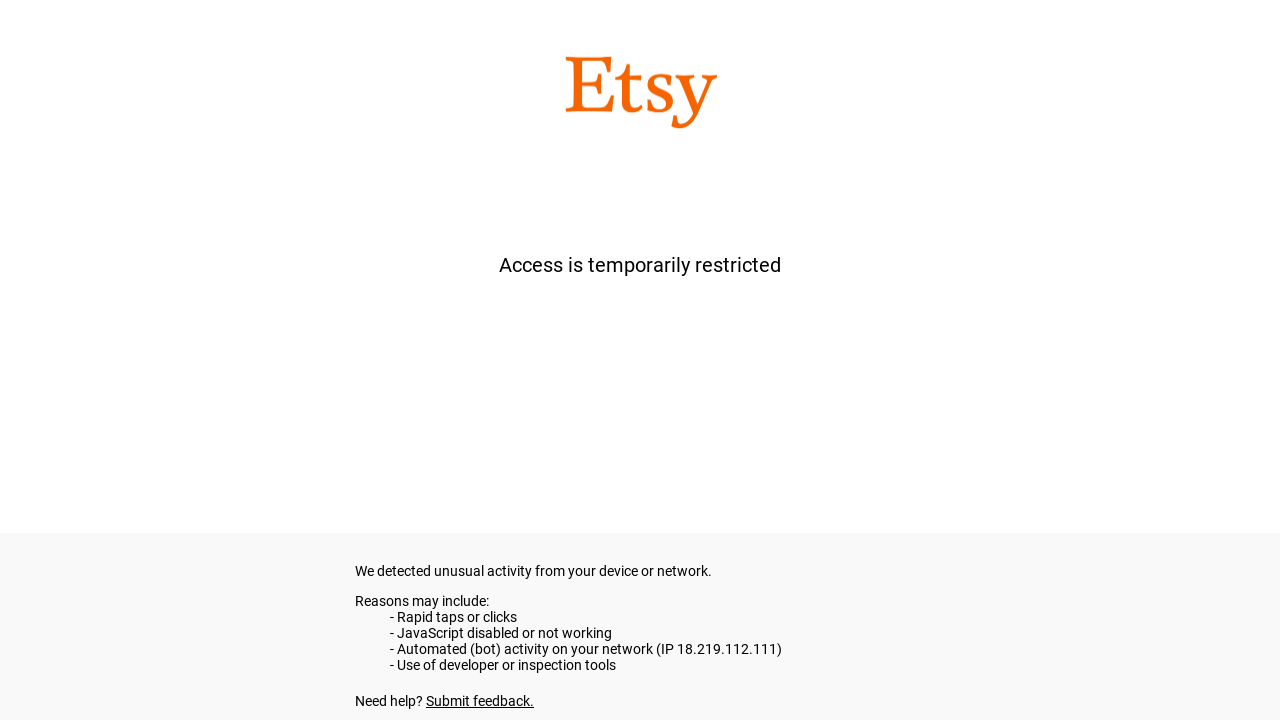

Retrieved Etsy page URL: https://www.etsy.com/
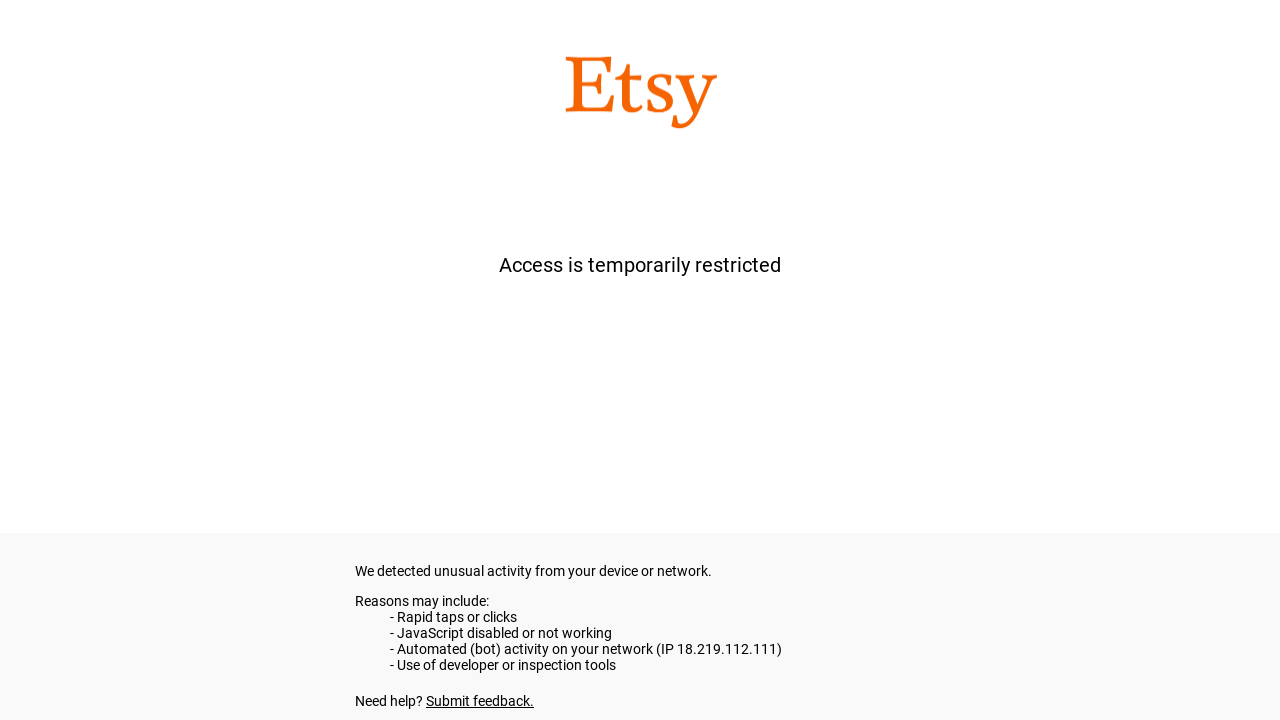

Navigated to Tesla website
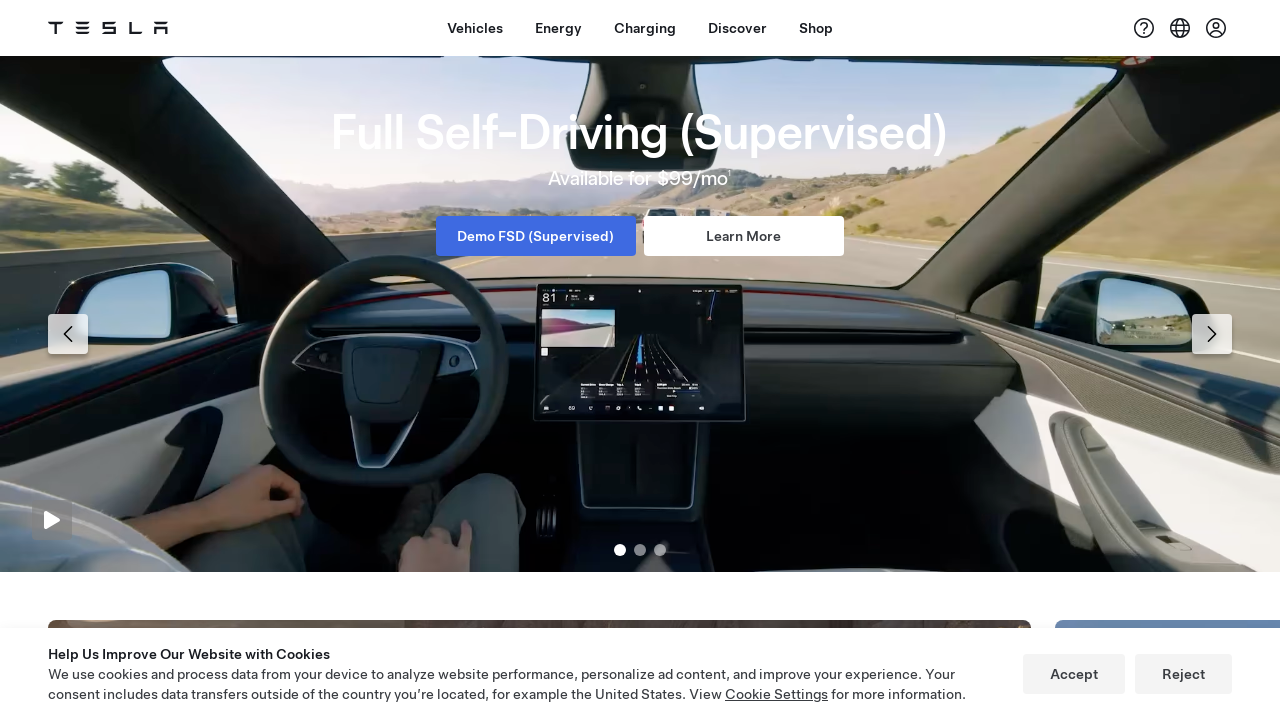

Retrieved Tesla page title: Electric Cars, Solar & Clean Energy | Tesla
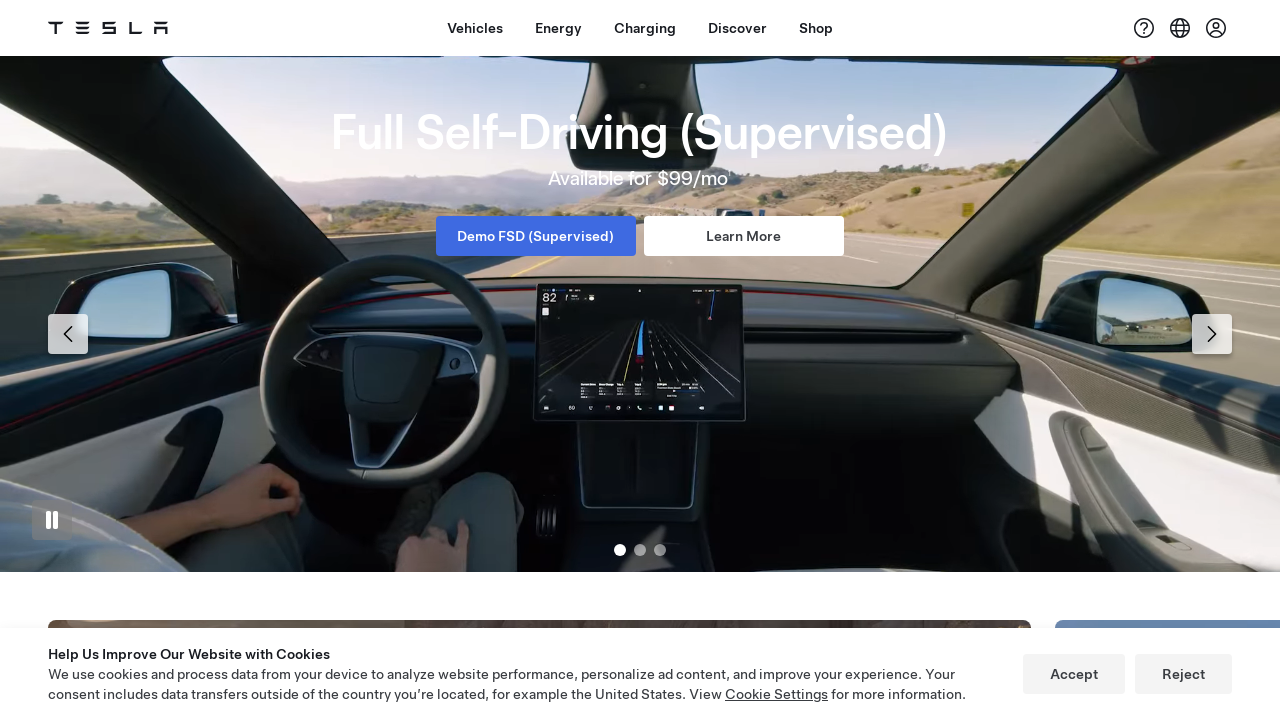

Retrieved Tesla page URL: https://www.tesla.com/
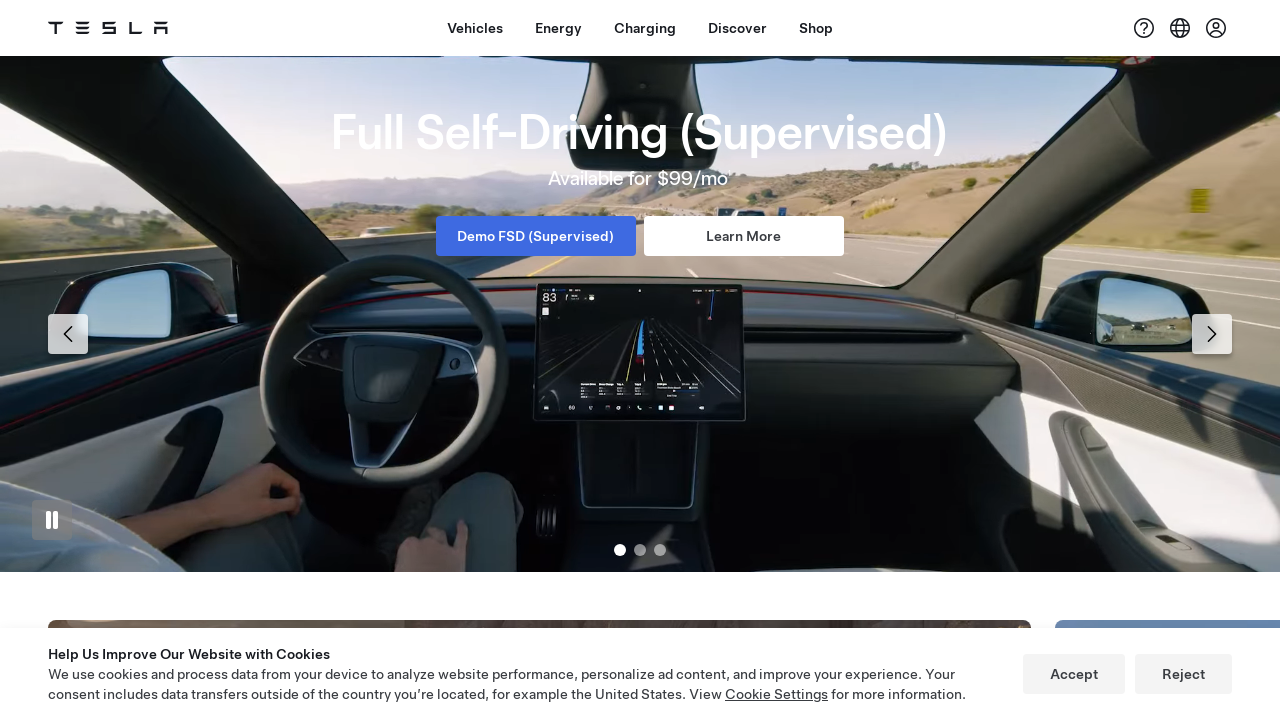

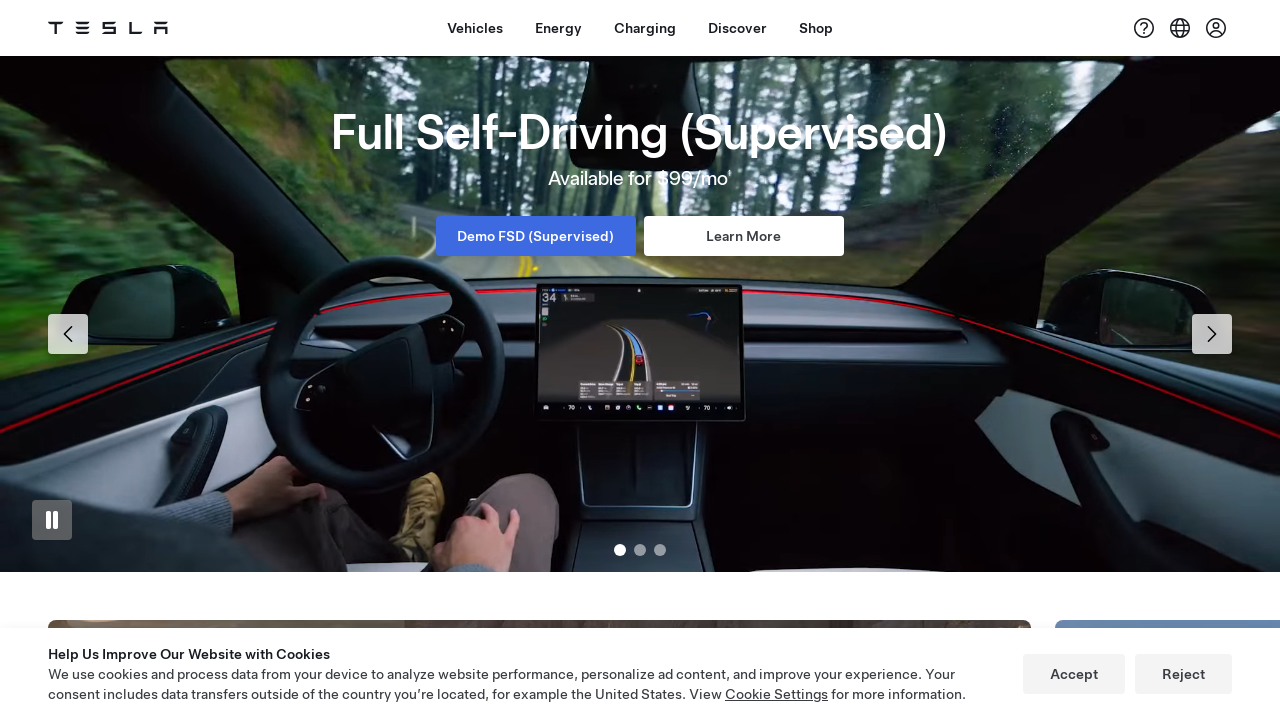